Tests jQuery API page by double-clicking on a blue square within an iframe, searching in the search bar, and clicking on a book link at the bottom of the page

Starting URL: https://api.jquery.com/dblclick/

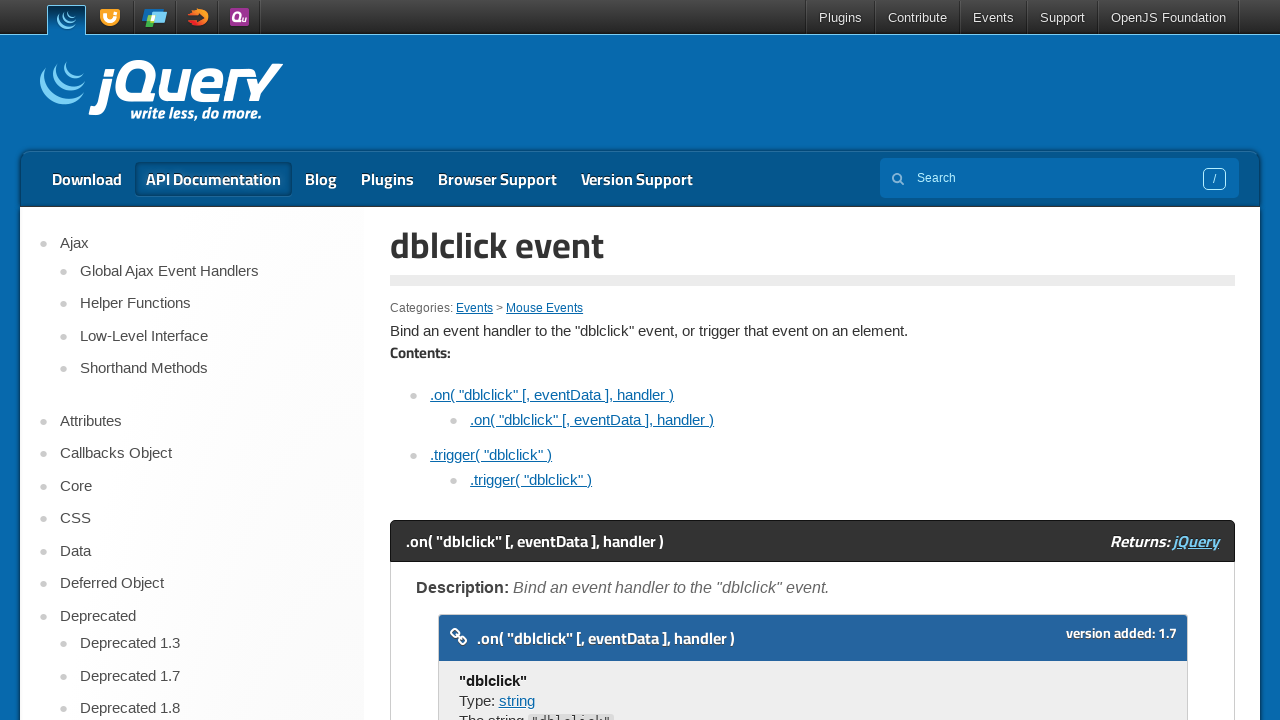

Scrolled blue square into view within iframe
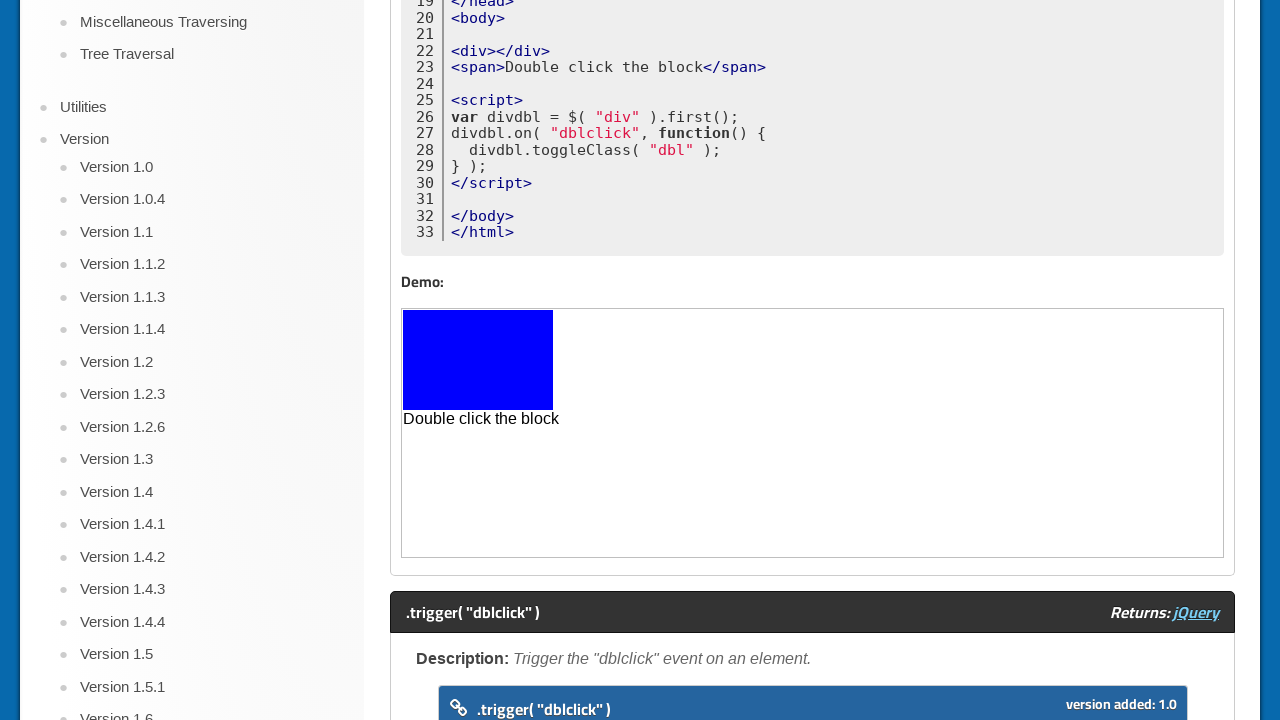

Double-clicked on the blue square at (478, 360) on iframe >> nth=0 >> internal:control=enter-frame >> body > div
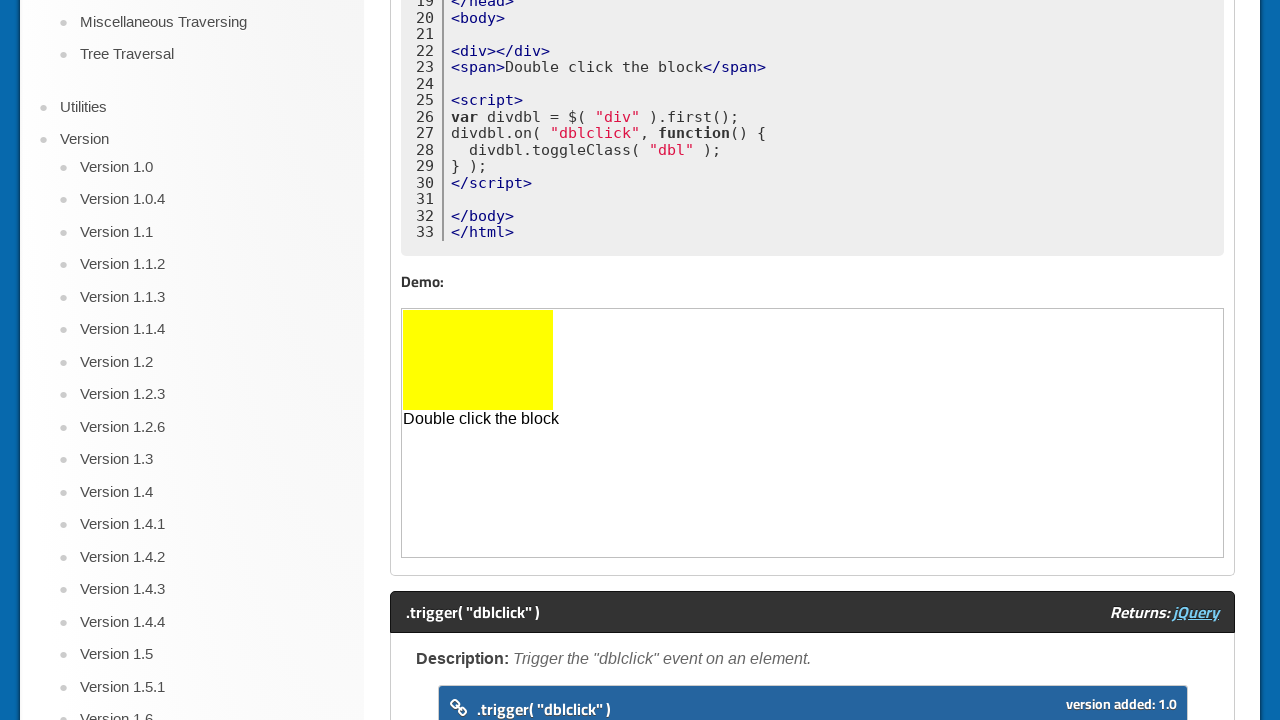

Filled search bar with 'Thanks to Javascript Executor' on input[name='s']
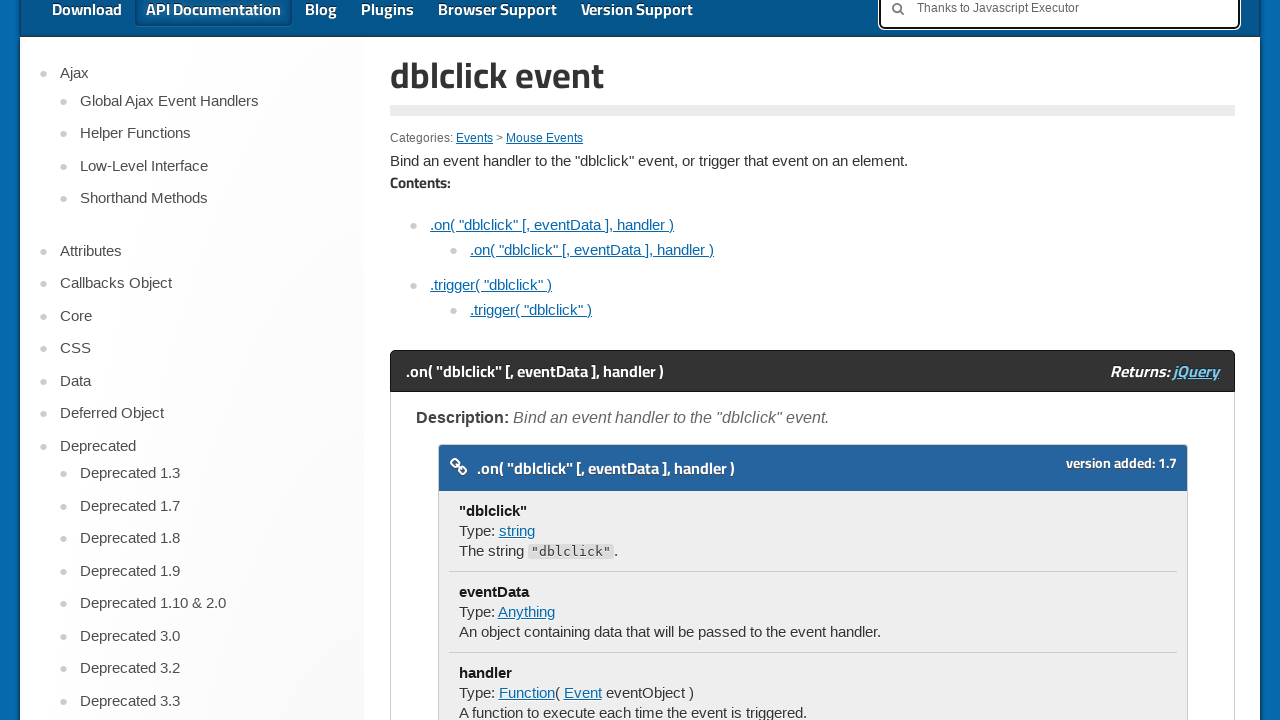

Scrolled to bottom of page
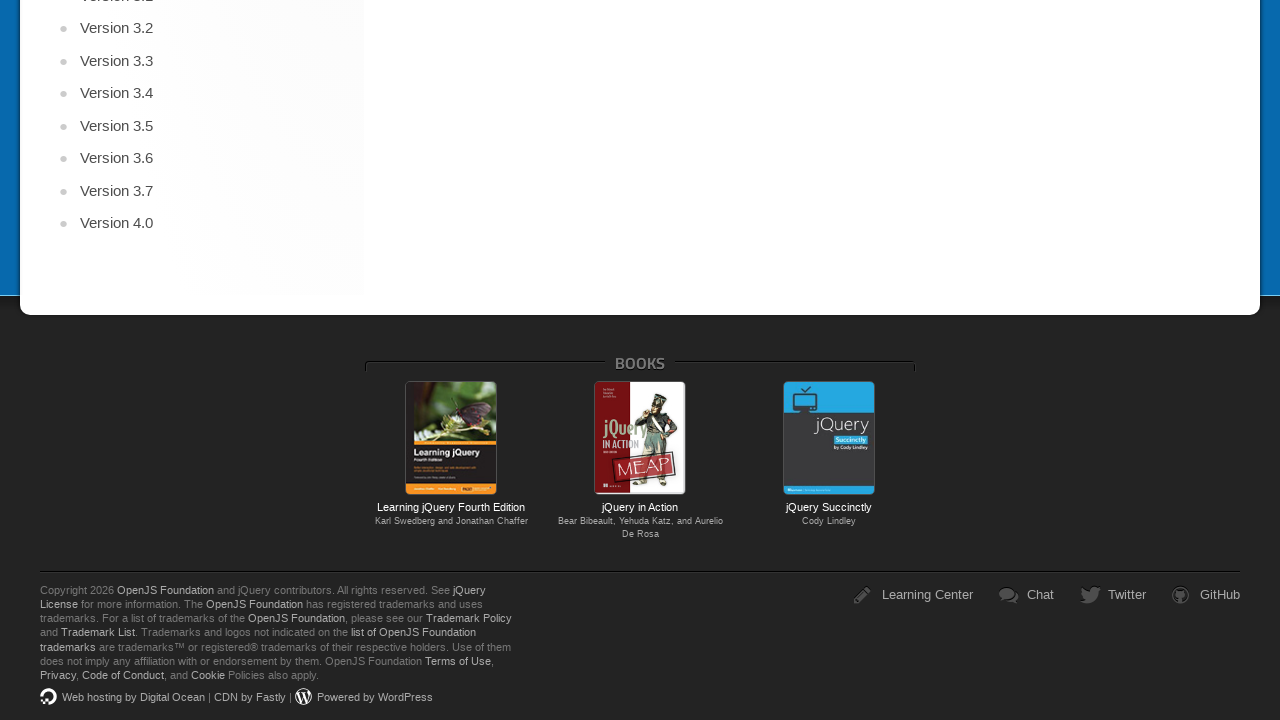

Clicked on jQuery in Action book link at (640, 438) on a[href='https://www.manning.com/books/jquery-in-action-third-edition']
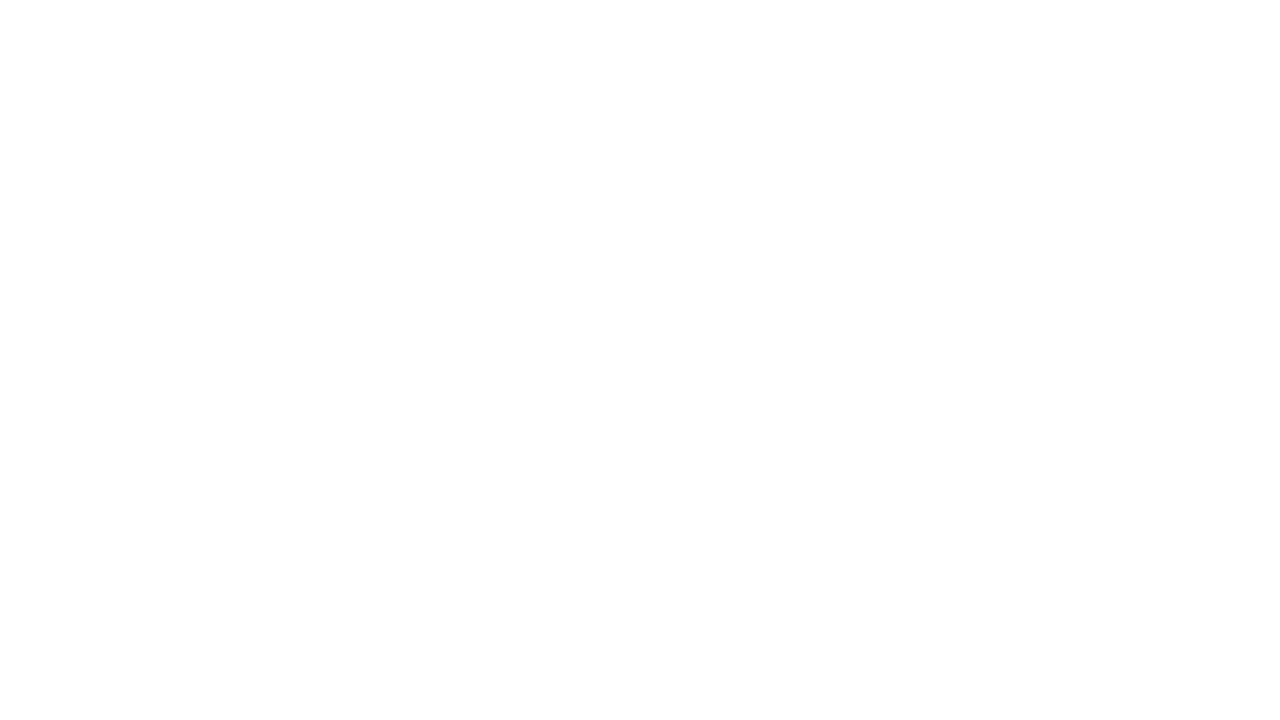

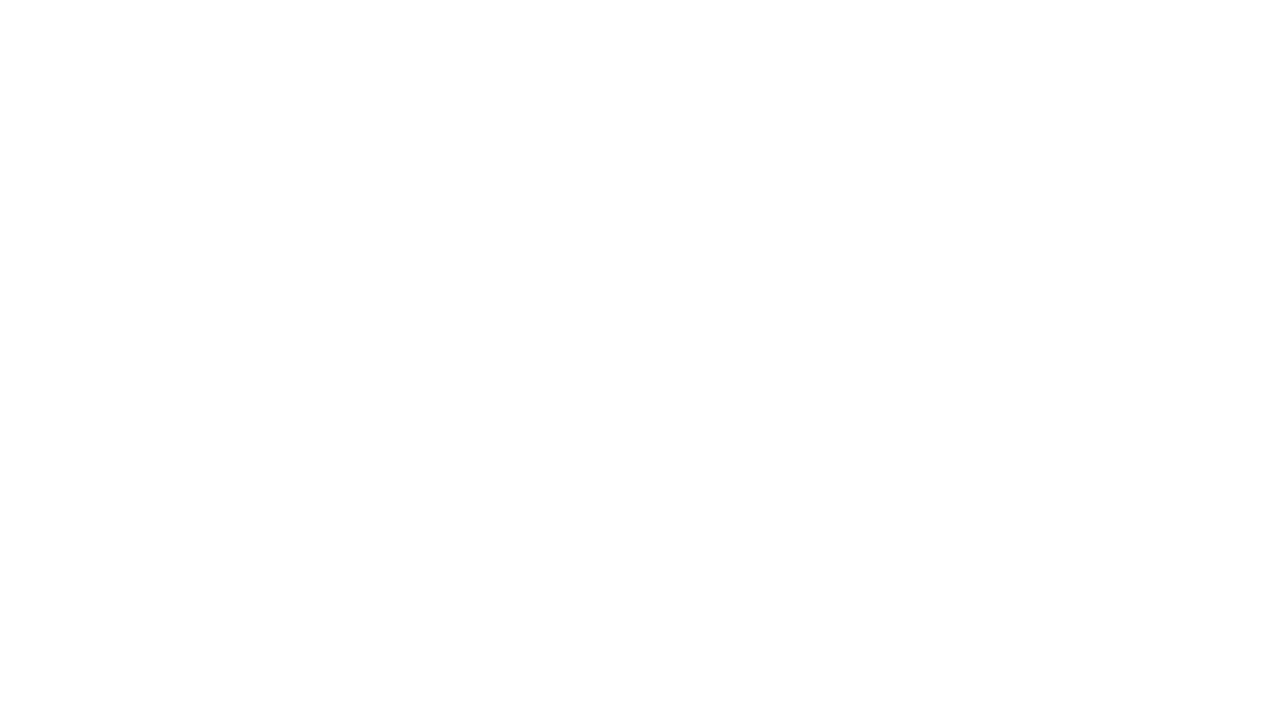